Tests that the complete all checkbox updates its state based on individual item completion

Starting URL: https://demo.playwright.dev/todomvc

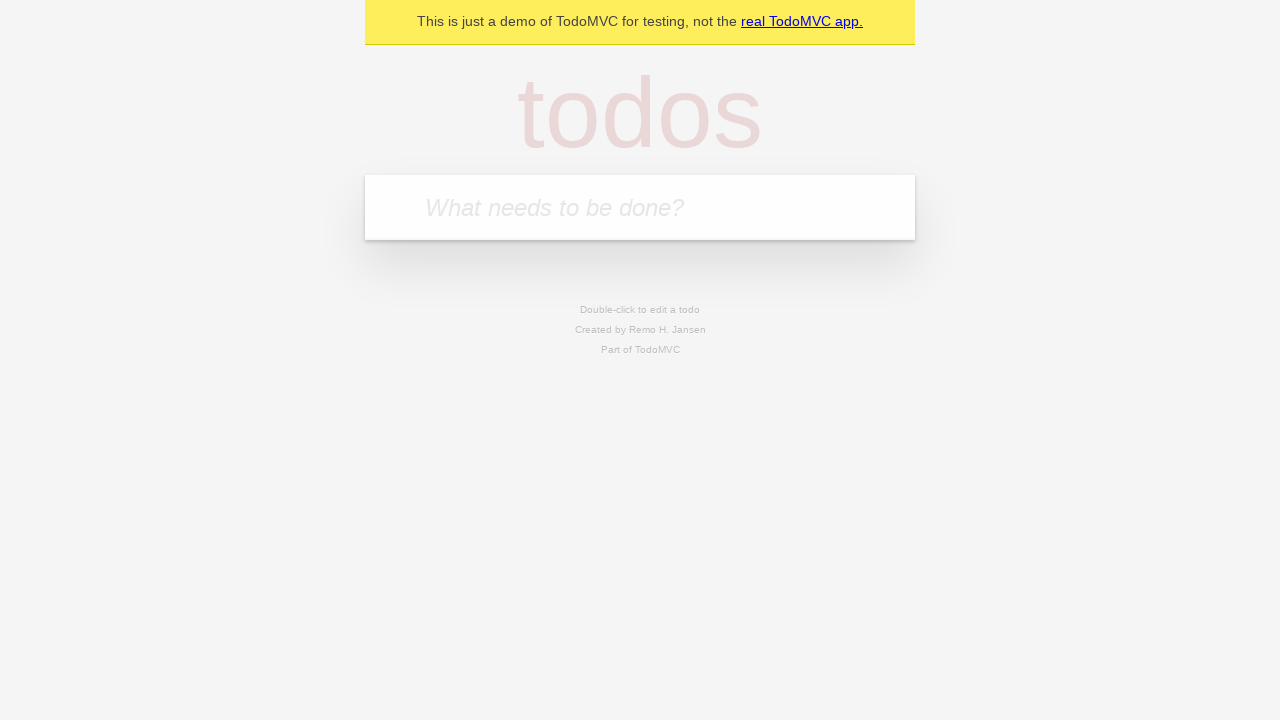

Filled input field with 'buy some cheese' on internal:attr=[placeholder="What needs to be done?"i]
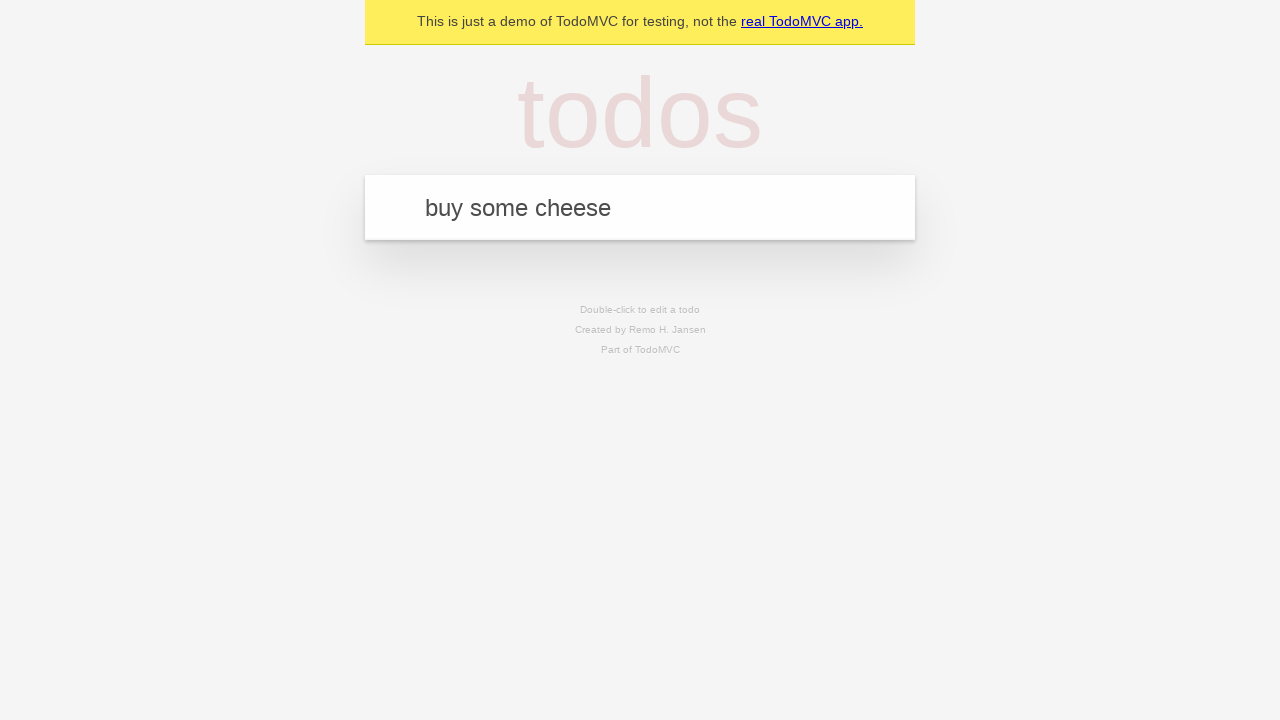

Pressed Enter to add first todo item on internal:attr=[placeholder="What needs to be done?"i]
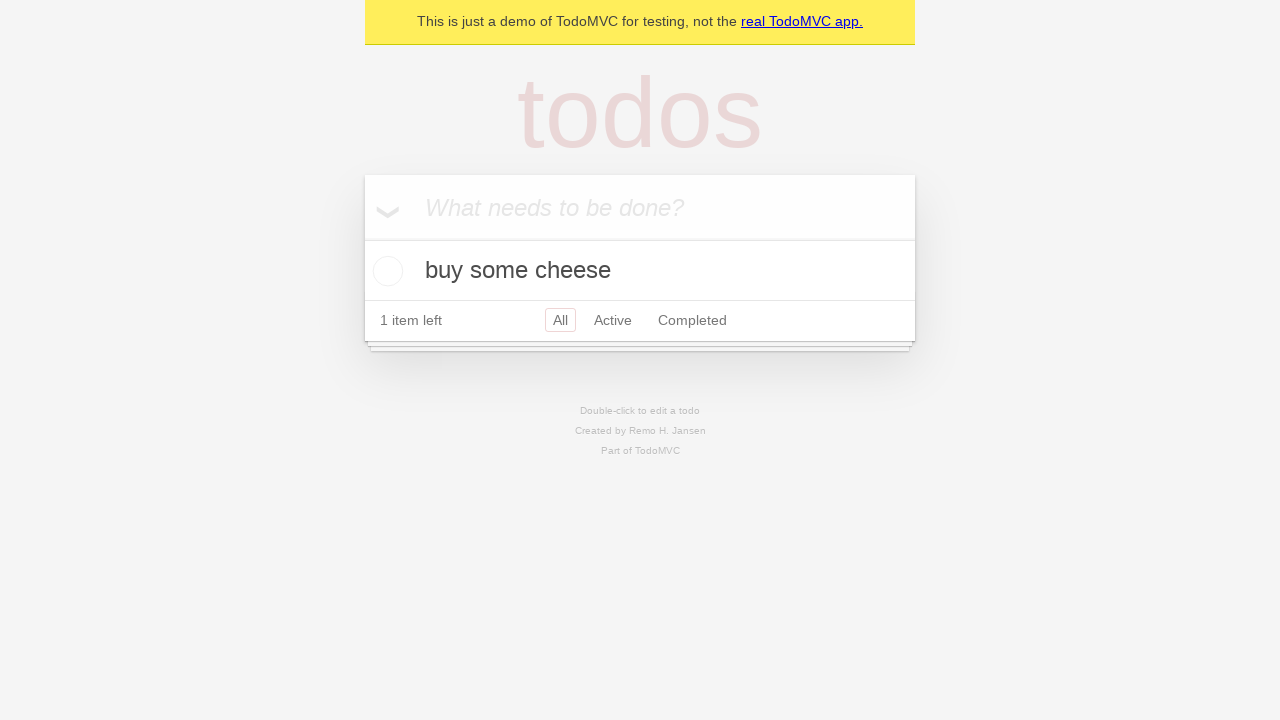

Filled input field with 'feed the cat' on internal:attr=[placeholder="What needs to be done?"i]
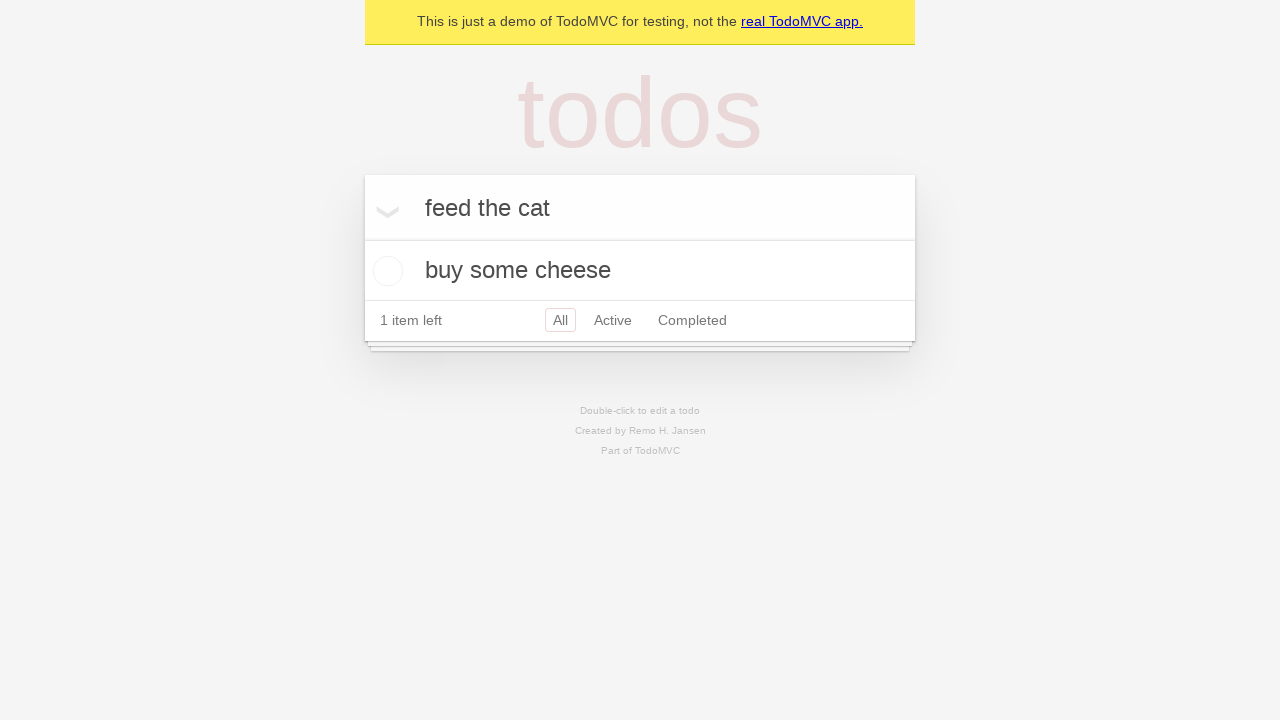

Pressed Enter to add second todo item on internal:attr=[placeholder="What needs to be done?"i]
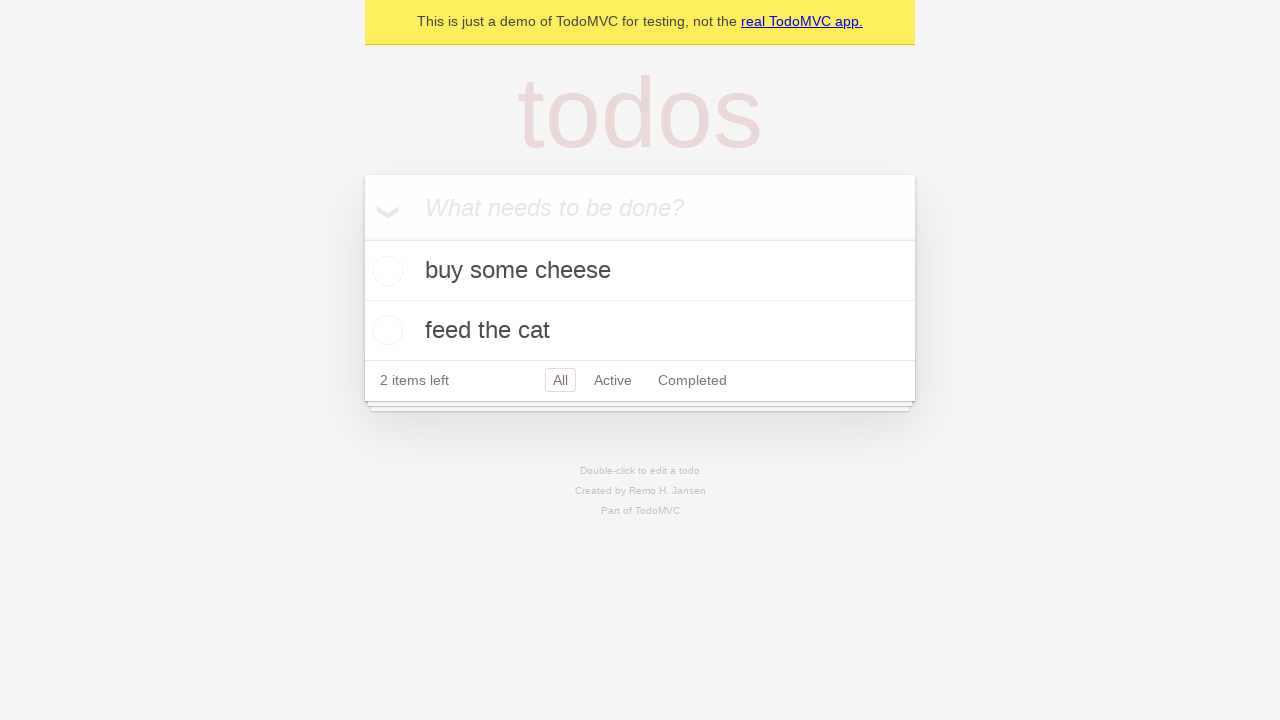

Filled input field with 'book a doctors appointment' on internal:attr=[placeholder="What needs to be done?"i]
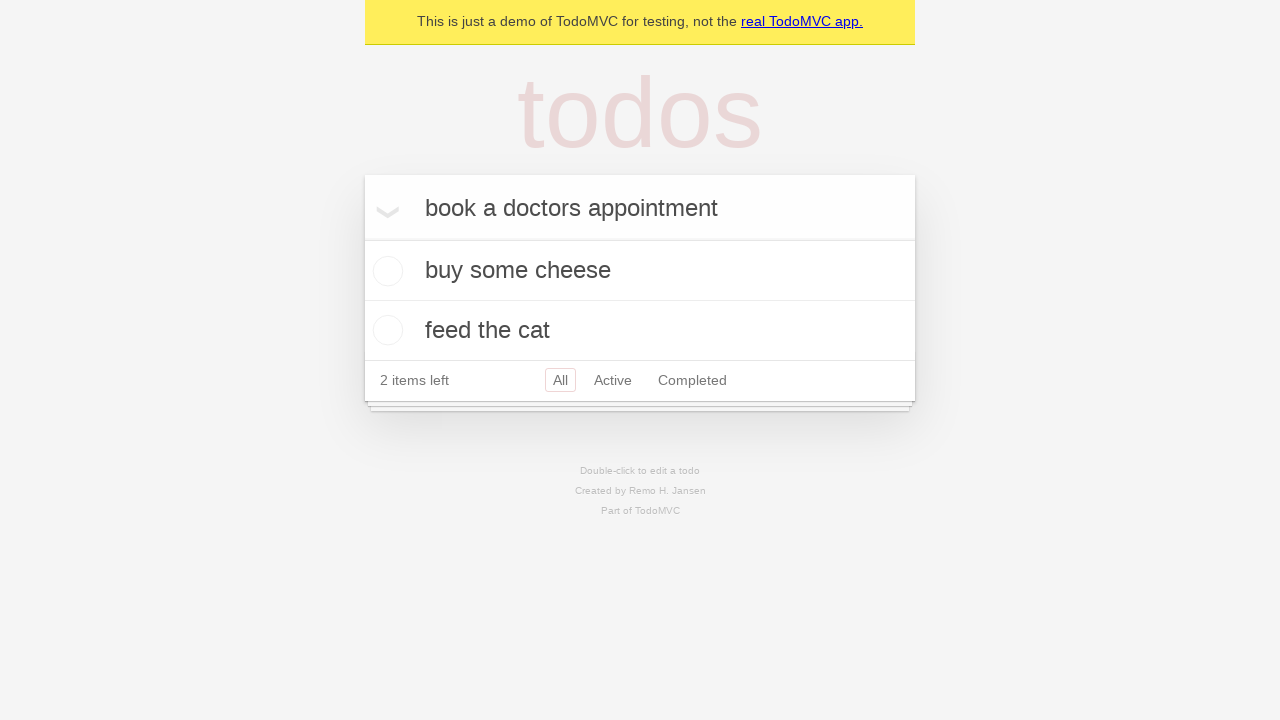

Pressed Enter to add third todo item on internal:attr=[placeholder="What needs to be done?"i]
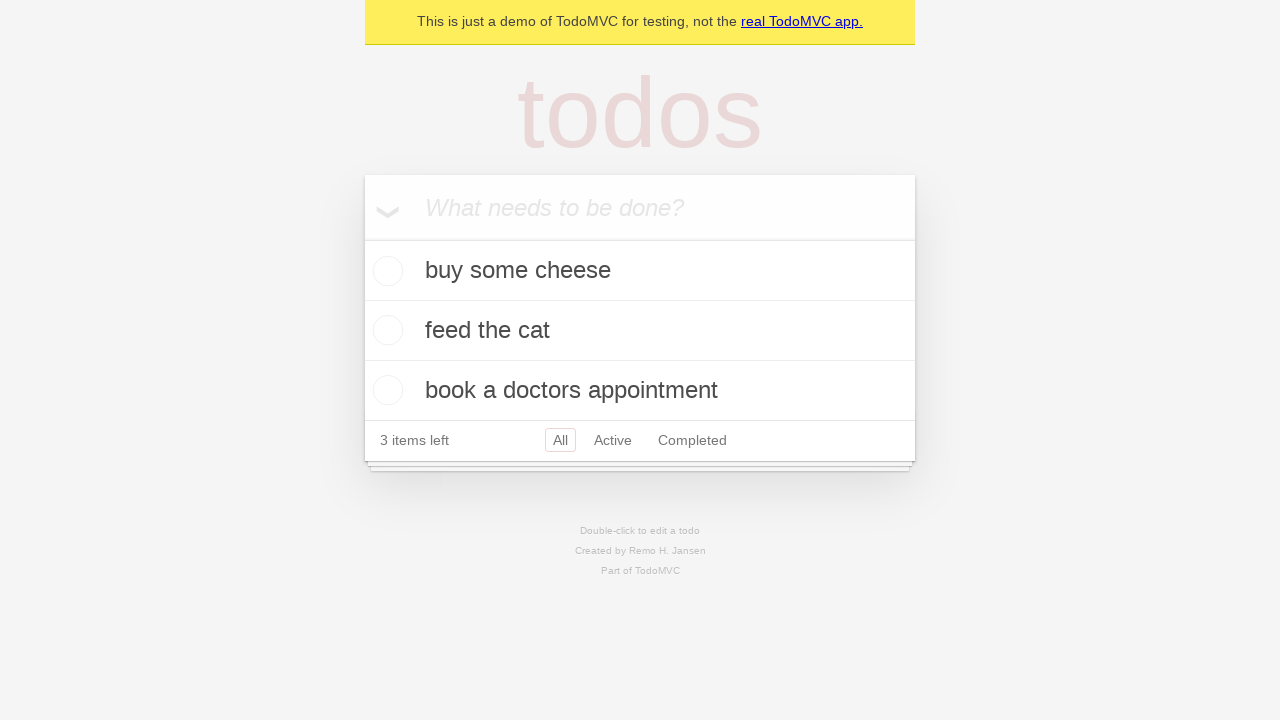

Clicked 'Mark all as complete' checkbox to mark all items complete at (362, 238) on internal:label="Mark all as complete"i
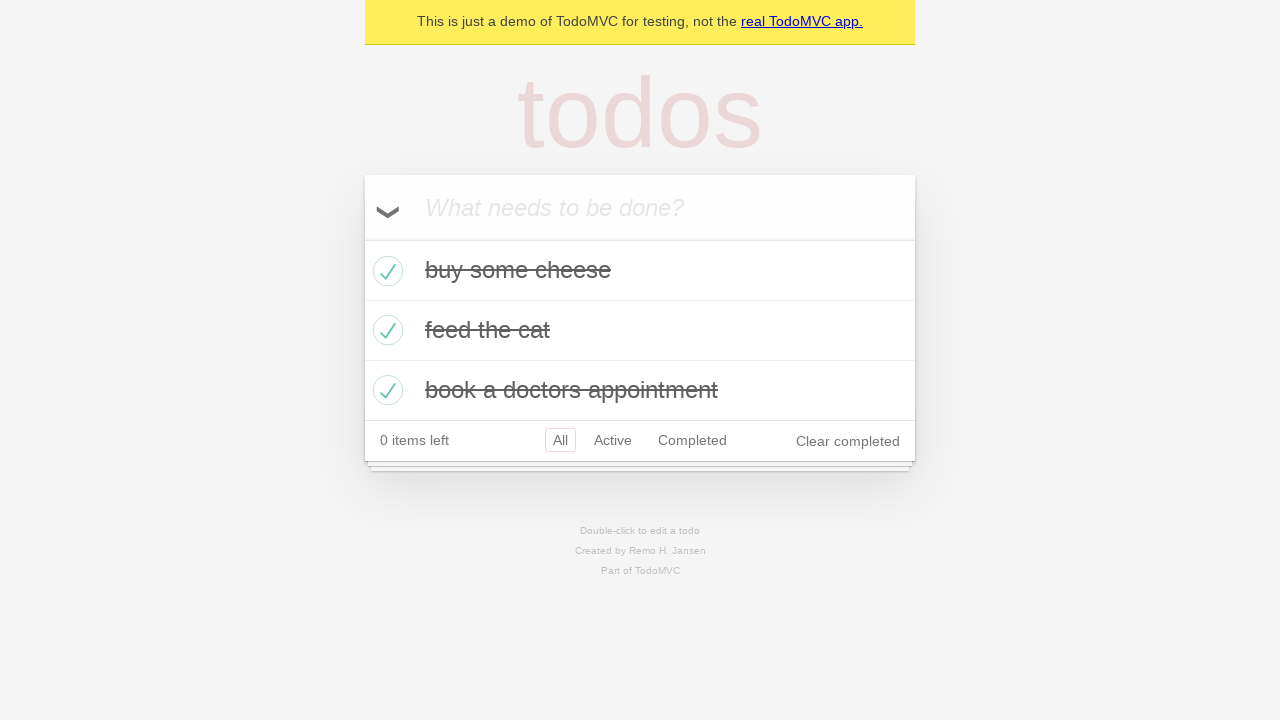

Unchecked the first todo item checkbox at (385, 271) on internal:testid=[data-testid="todo-item"s] >> nth=0 >> internal:role=checkbox
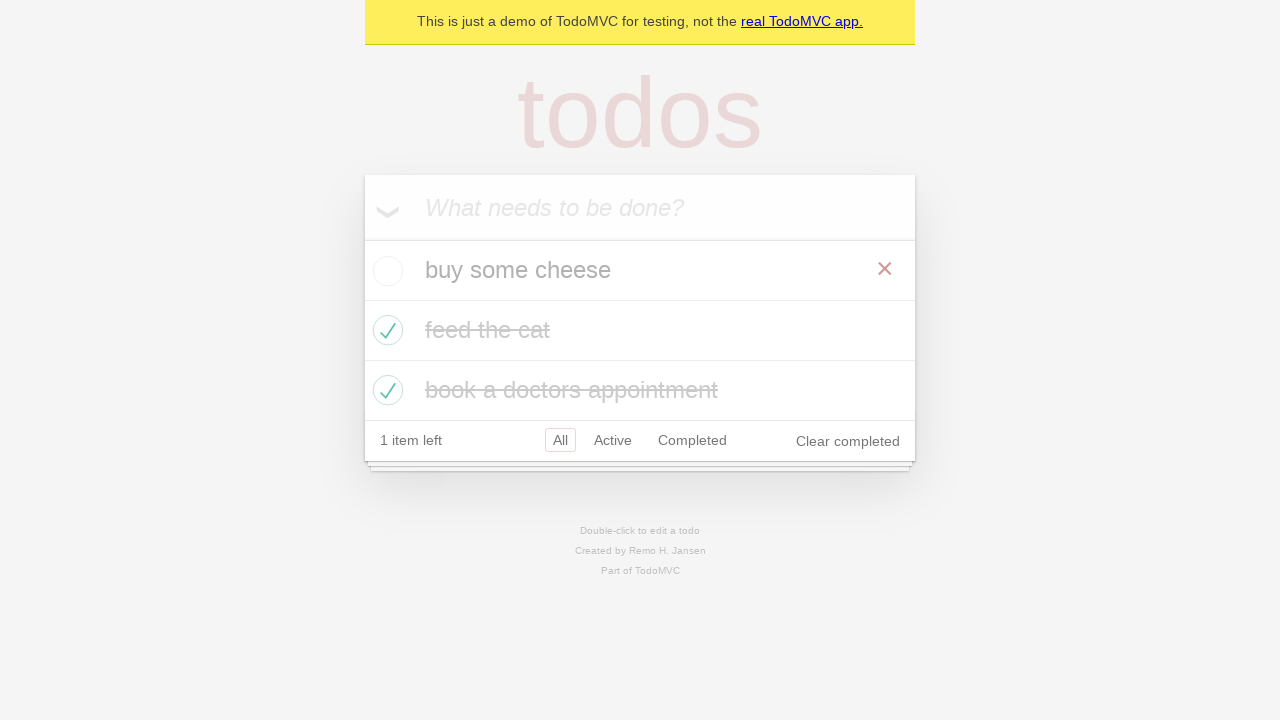

Checked the first todo item checkbox again at (385, 271) on internal:testid=[data-testid="todo-item"s] >> nth=0 >> internal:role=checkbox
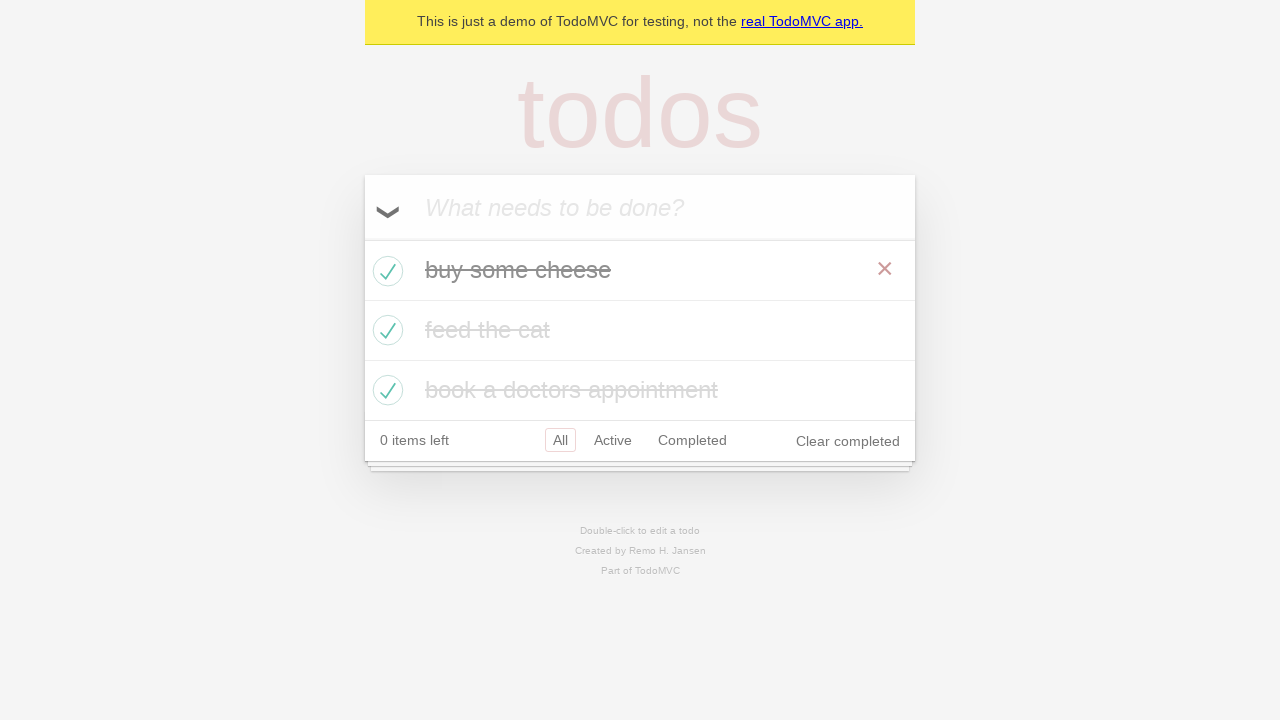

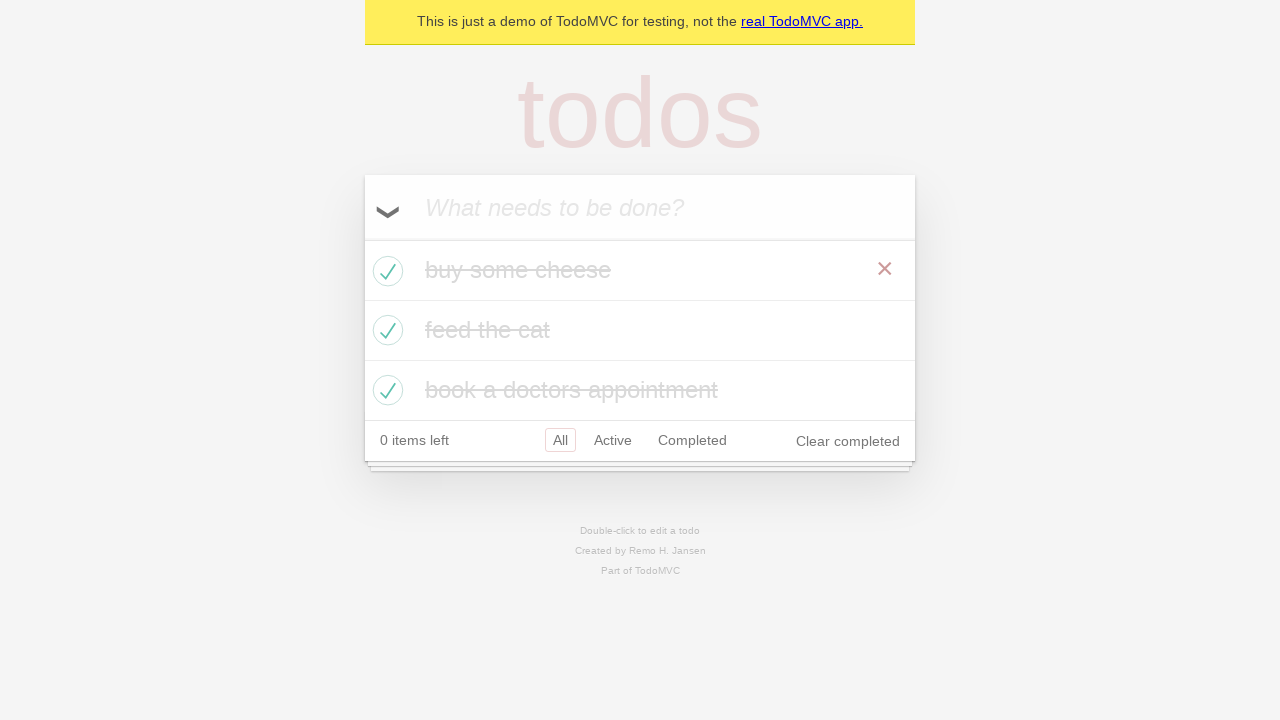